Tests the Selenium Training button by clicking it and verifying the enrollment heading text on the training page

Starting URL: https://www.toolsqa.com/

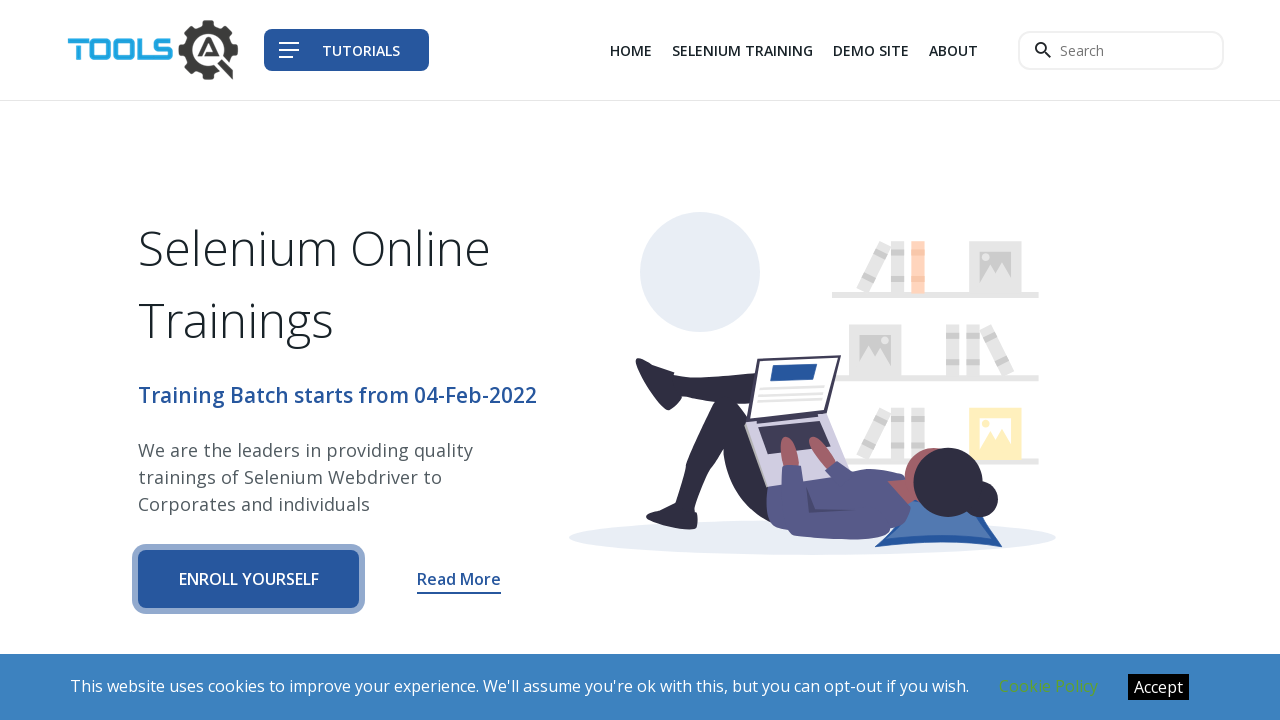

Clicked on the Selenium Training button at (742, 50) on a[href='/selenium-training?q=headers']
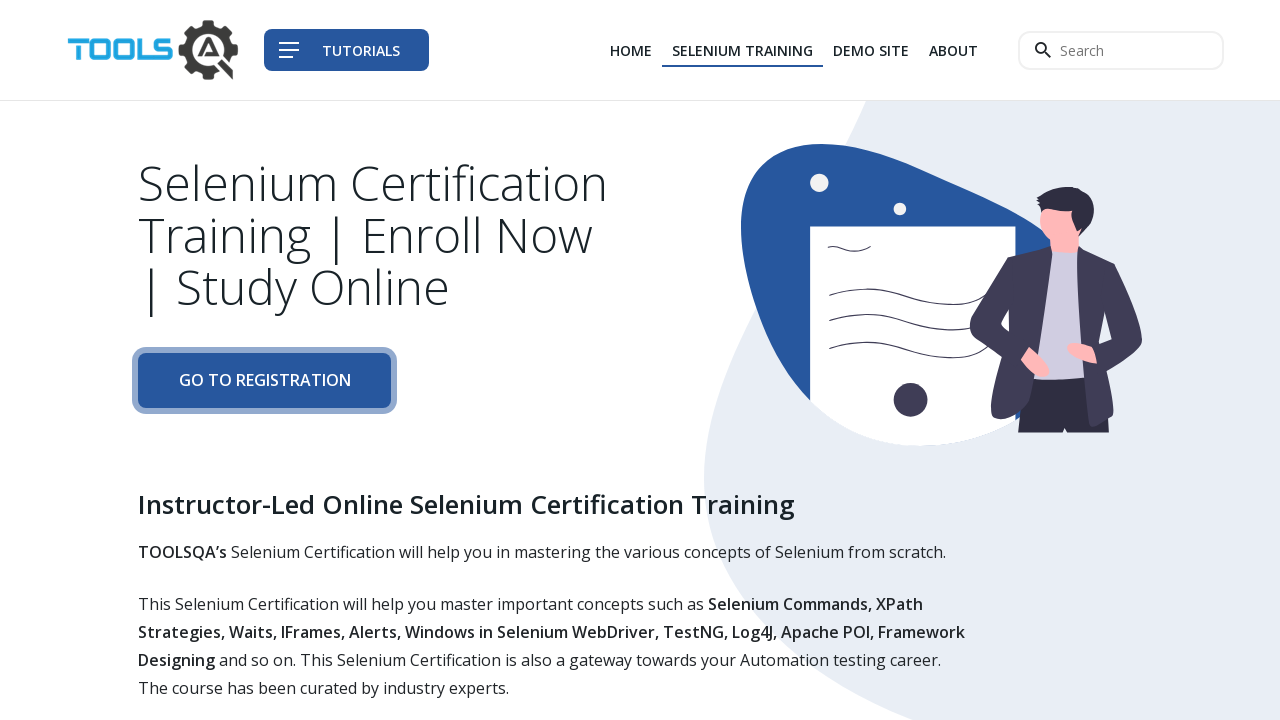

Enrollment heading loaded on the training page
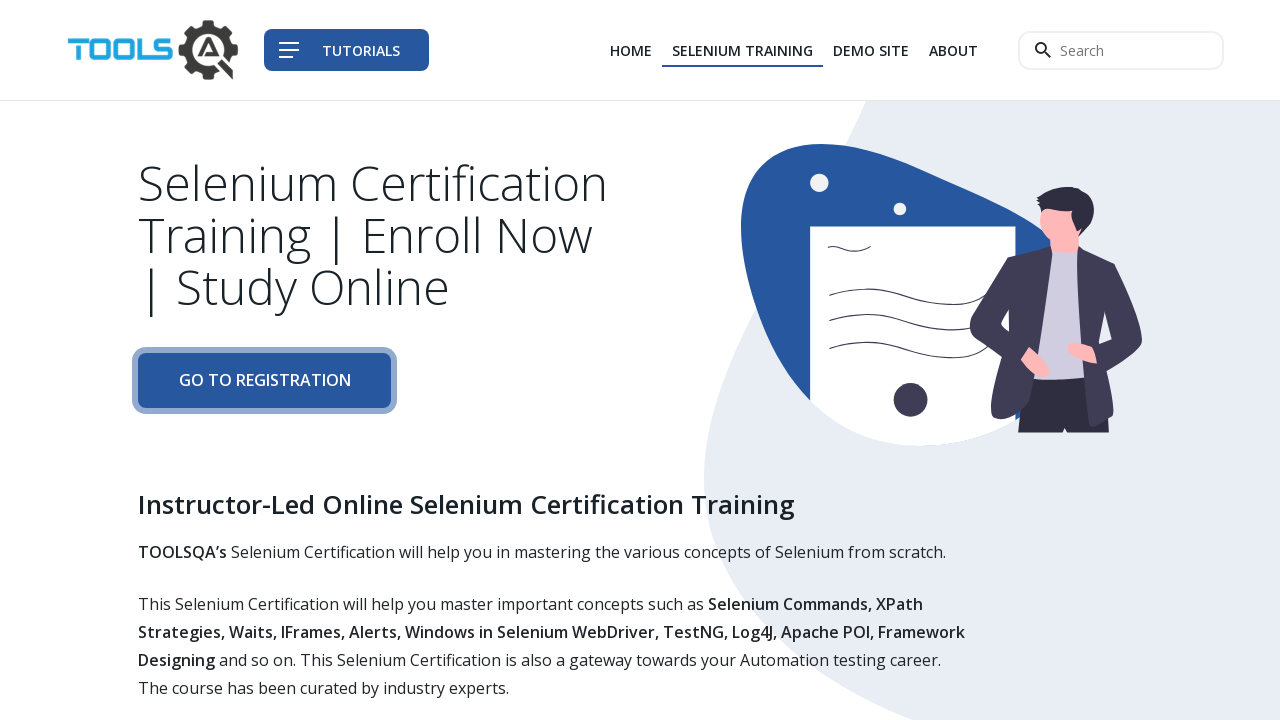

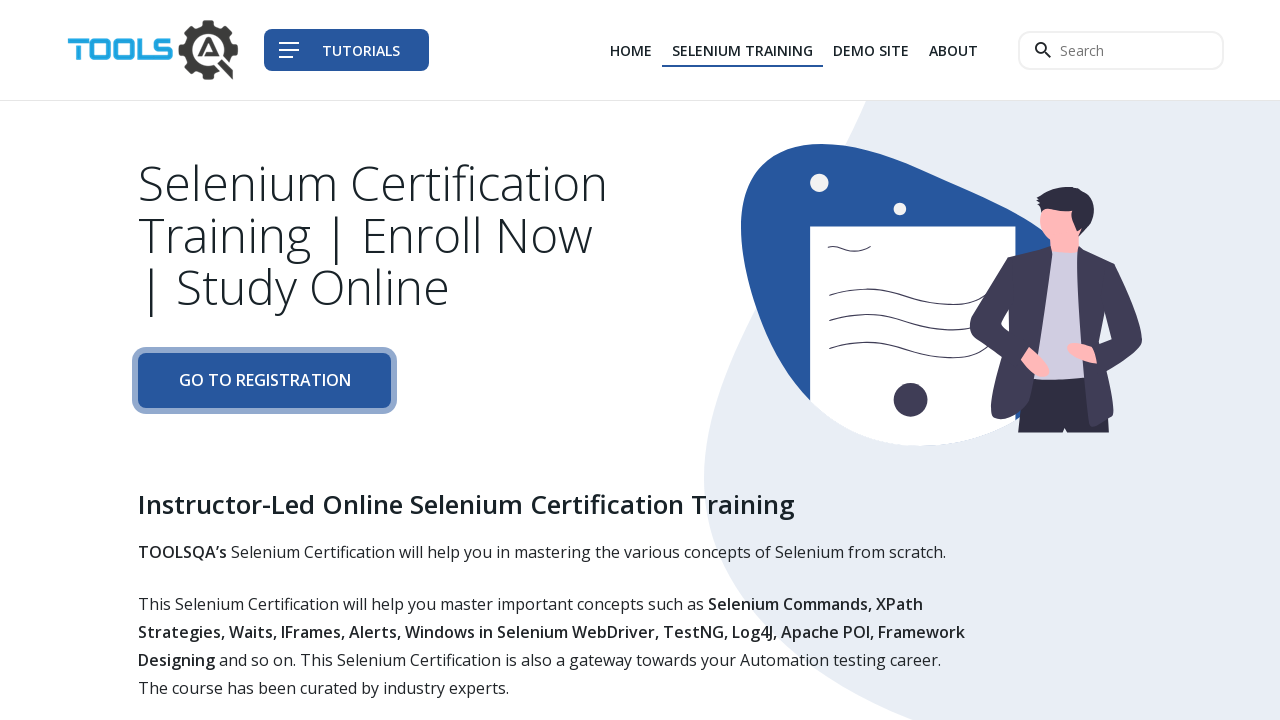